Tests the add/remove elements functionality by clicking the "Add Element" button twice to create two elements, then clicking "Delete" once to remove one, and verifying only one delete button remains.

Starting URL: http://the-internet.herokuapp.com/add_remove_elements/

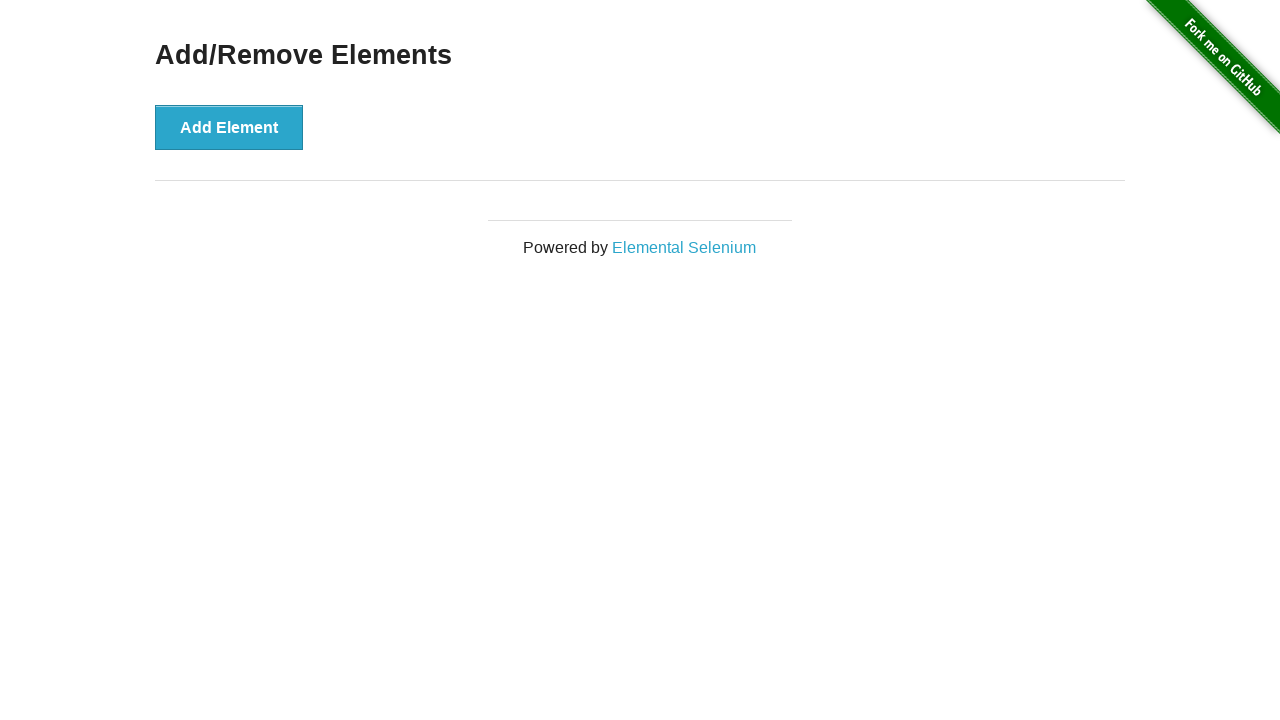

Clicked 'Add Element' button first time at (229, 127) on xpath=//button[text()='Add Element']
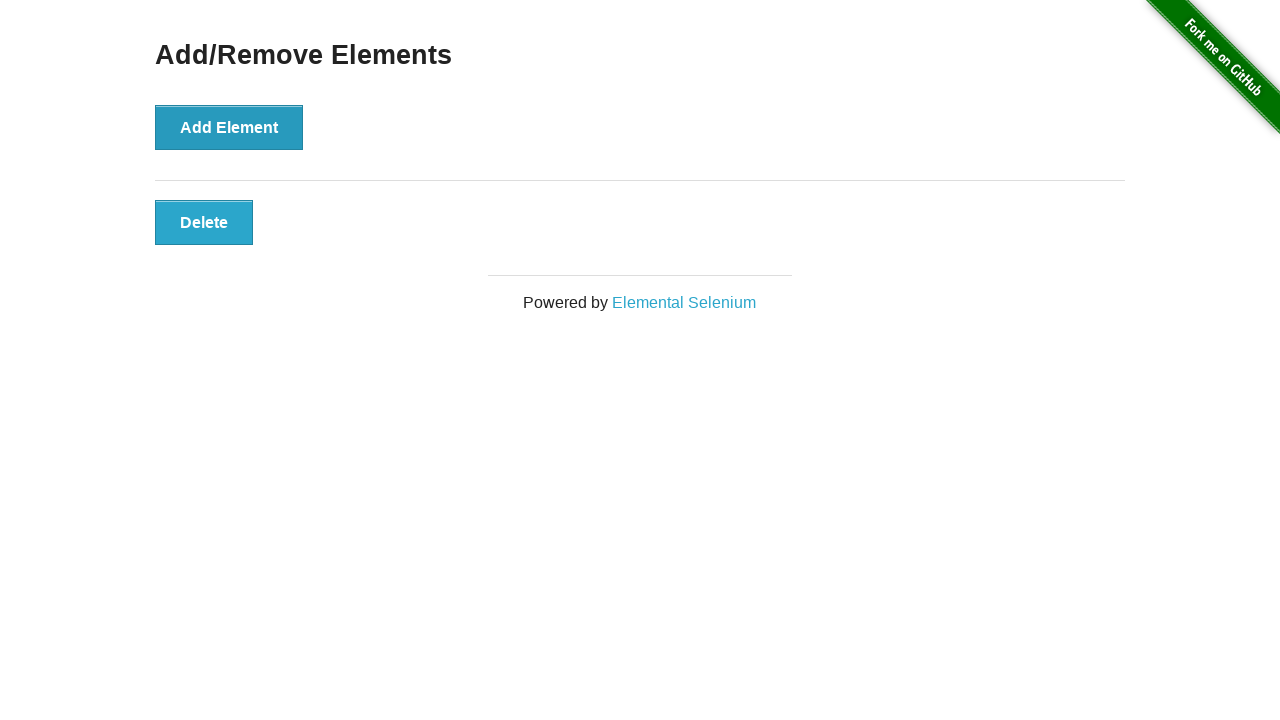

Clicked 'Add Element' button second time to create second element at (229, 127) on xpath=//button[text()='Add Element']
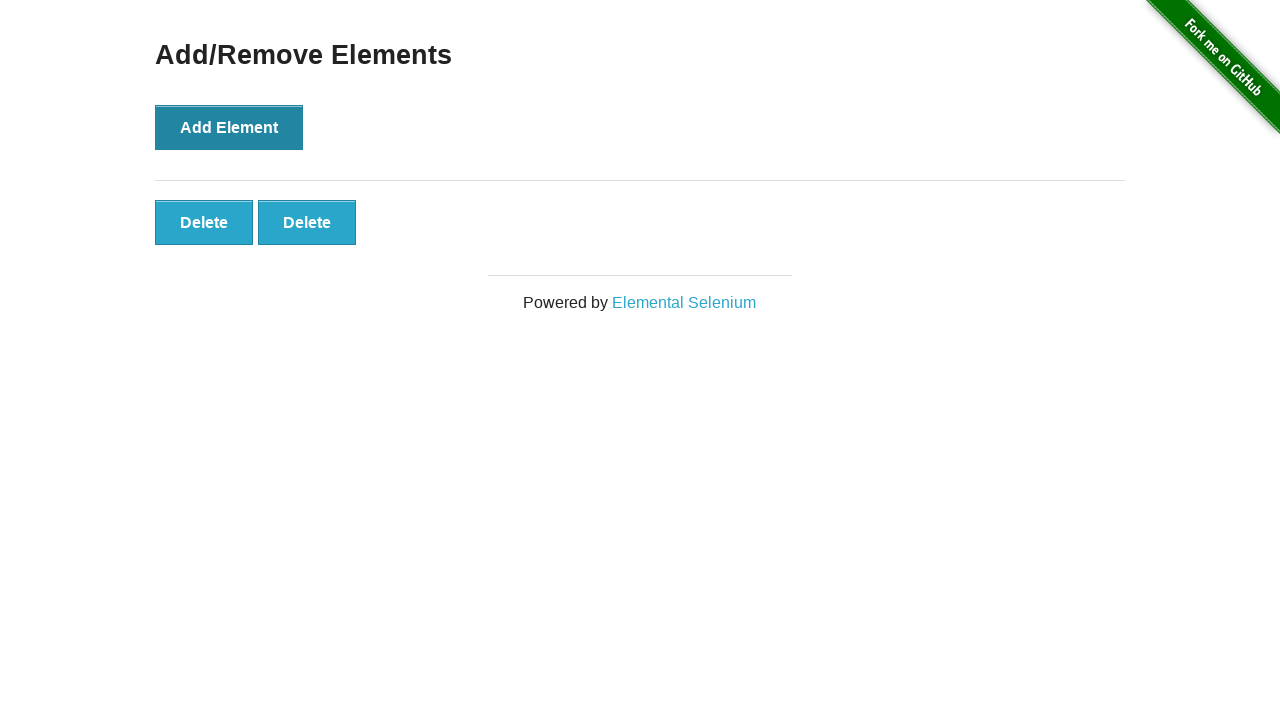

Clicked 'Delete' button to remove one element at (204, 222) on xpath=//button[text()='Delete']
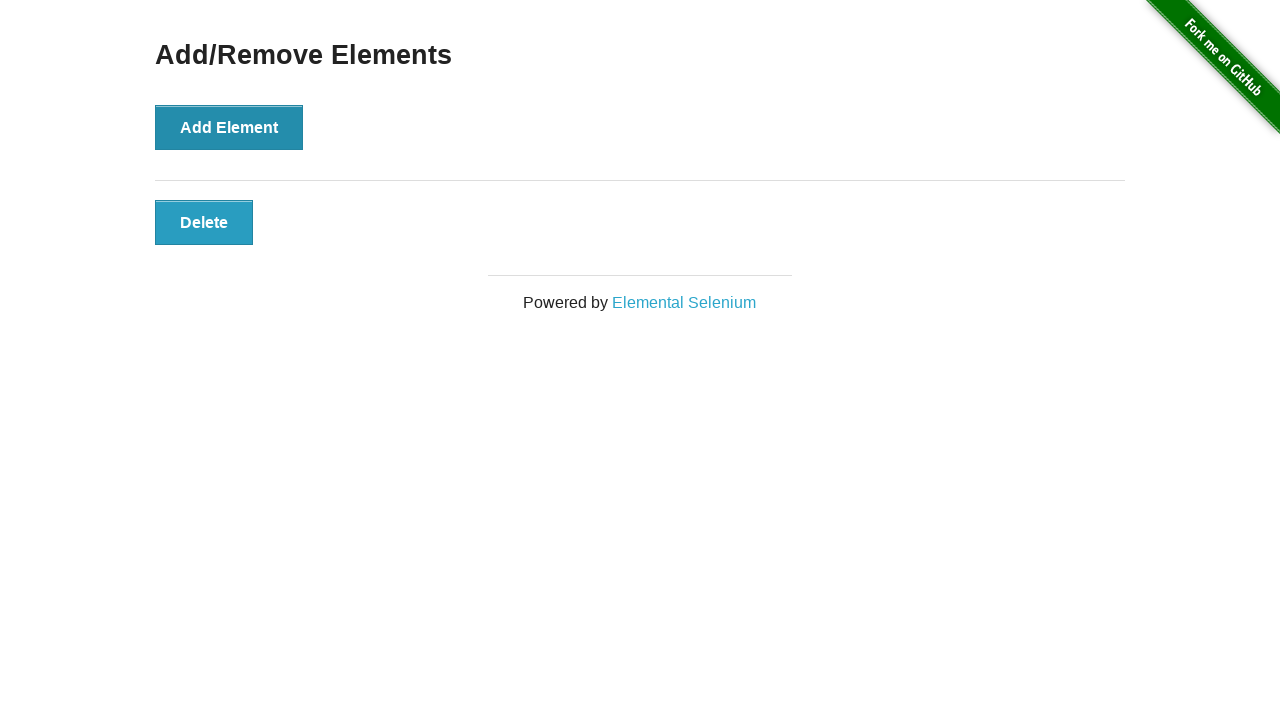

Located remaining delete button(s)
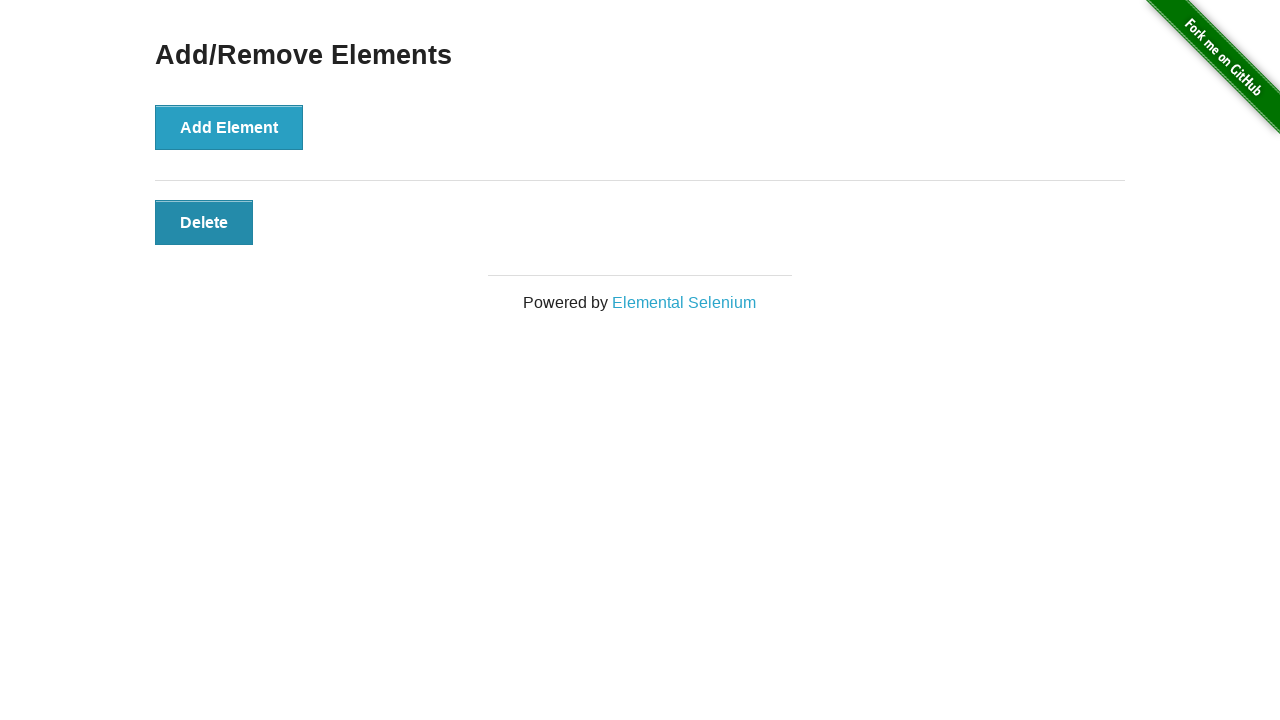

Verified only one Delete button remains
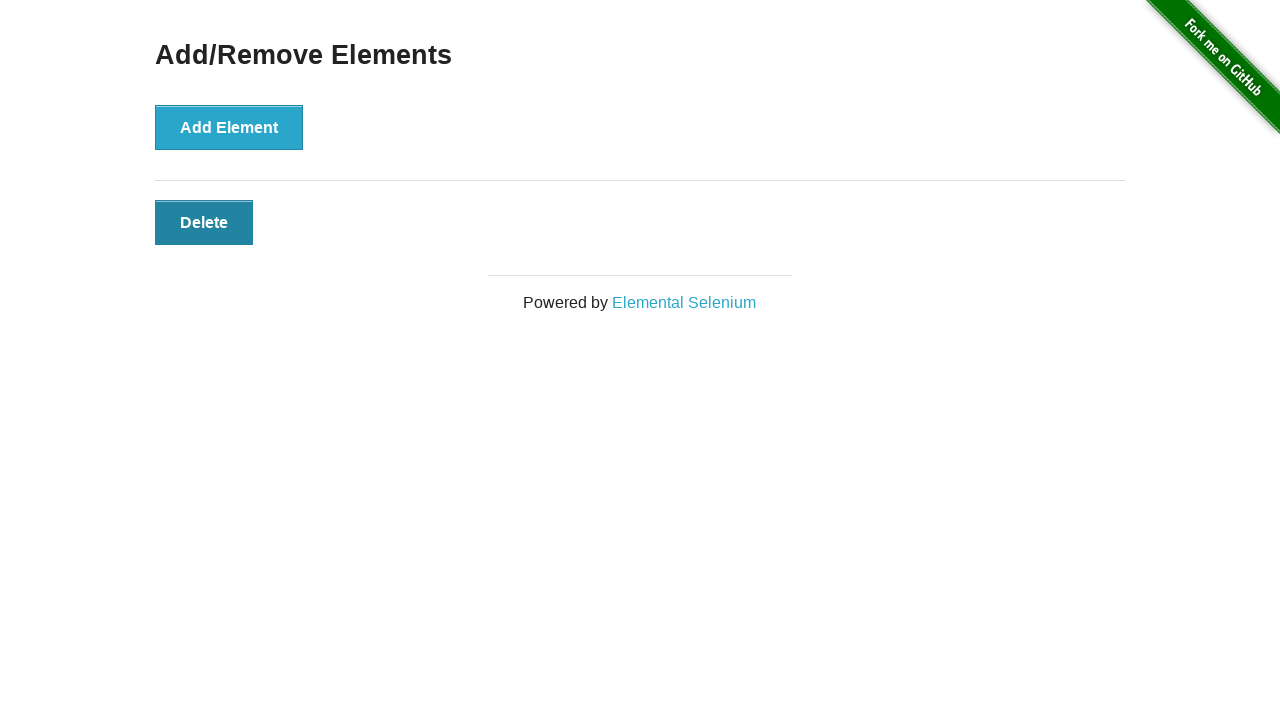

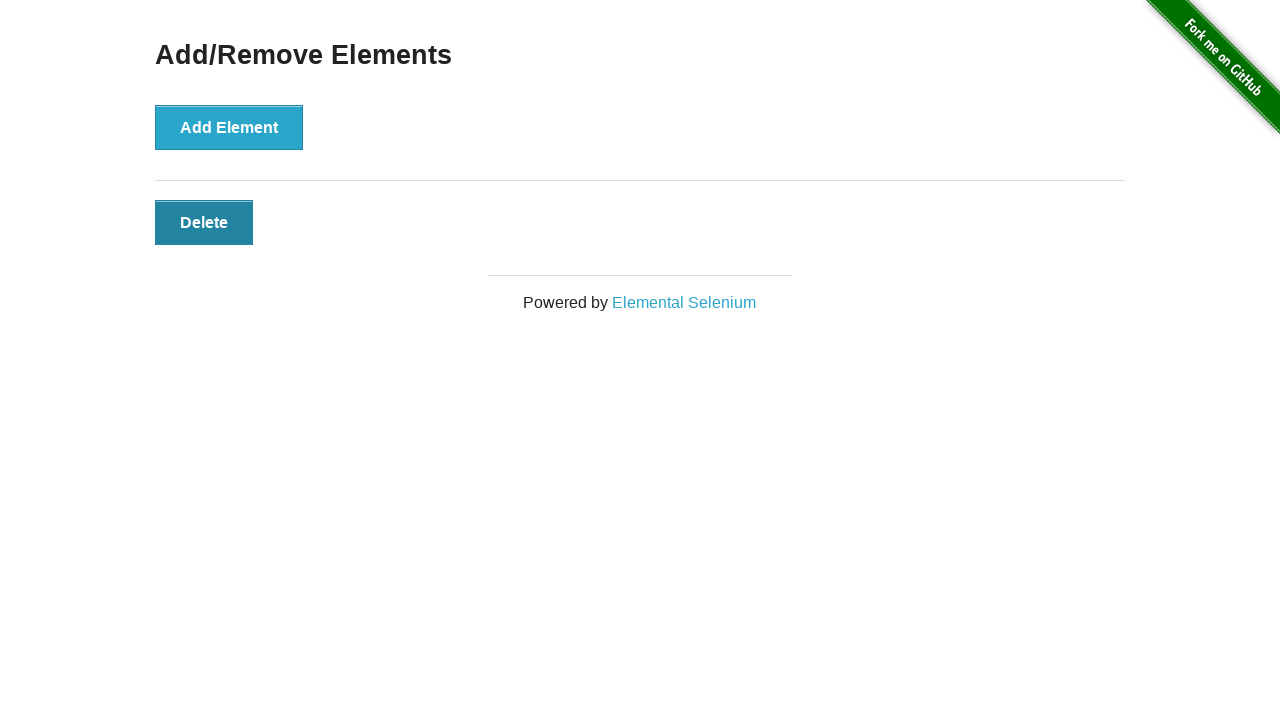